Tests checkbox functionality by randomly selecting two checkboxes

Starting URL: https://codenboxautomationlab.com/practice/

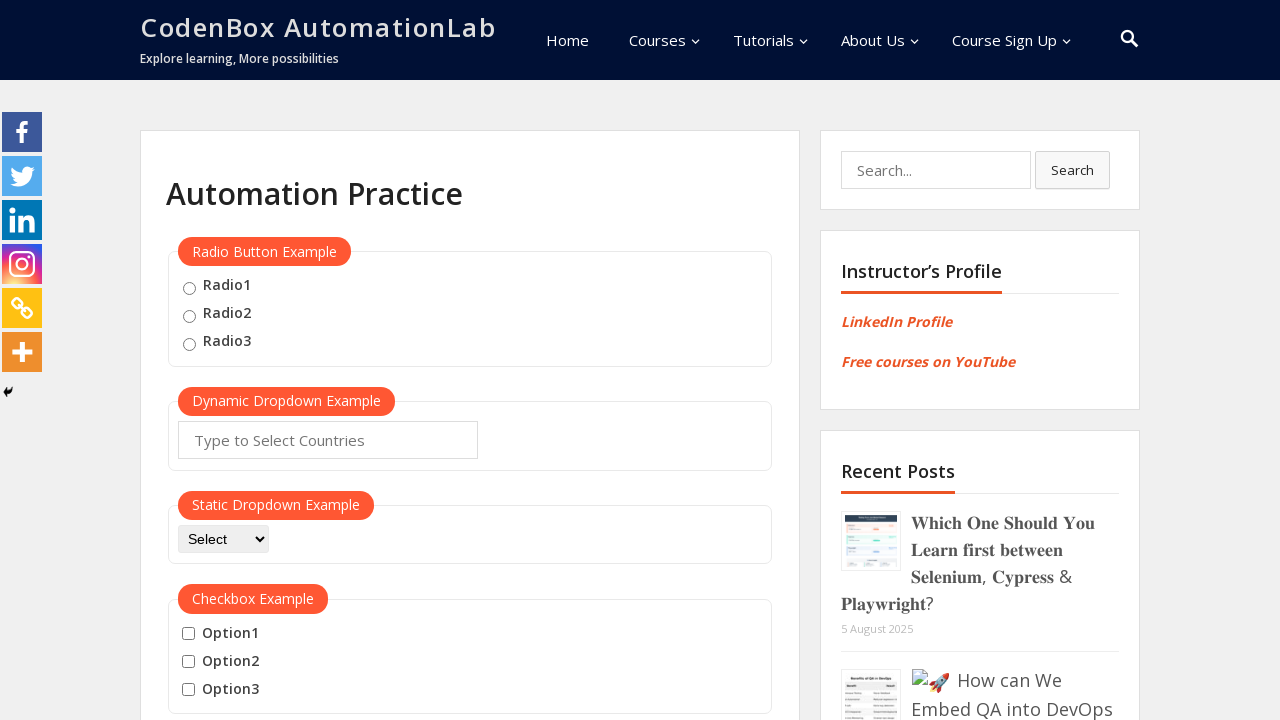

Navigated to practice page
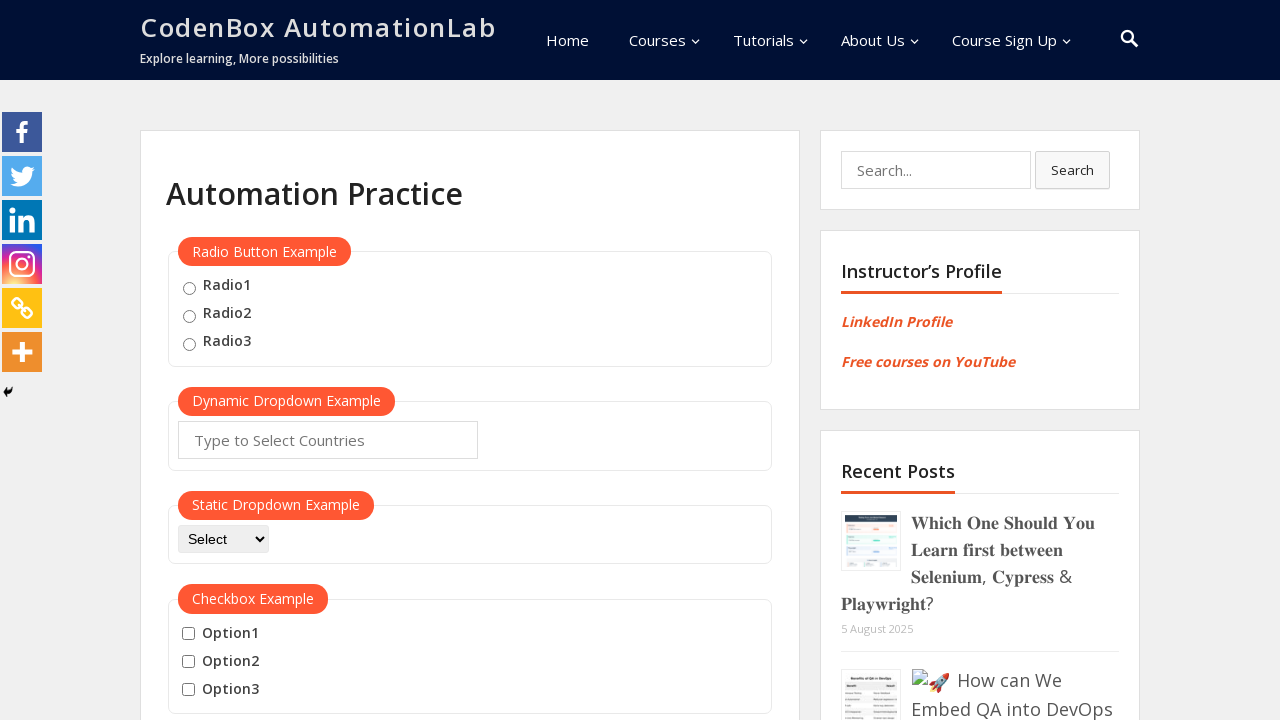

Retrieved all checkboxes from checkbox example section
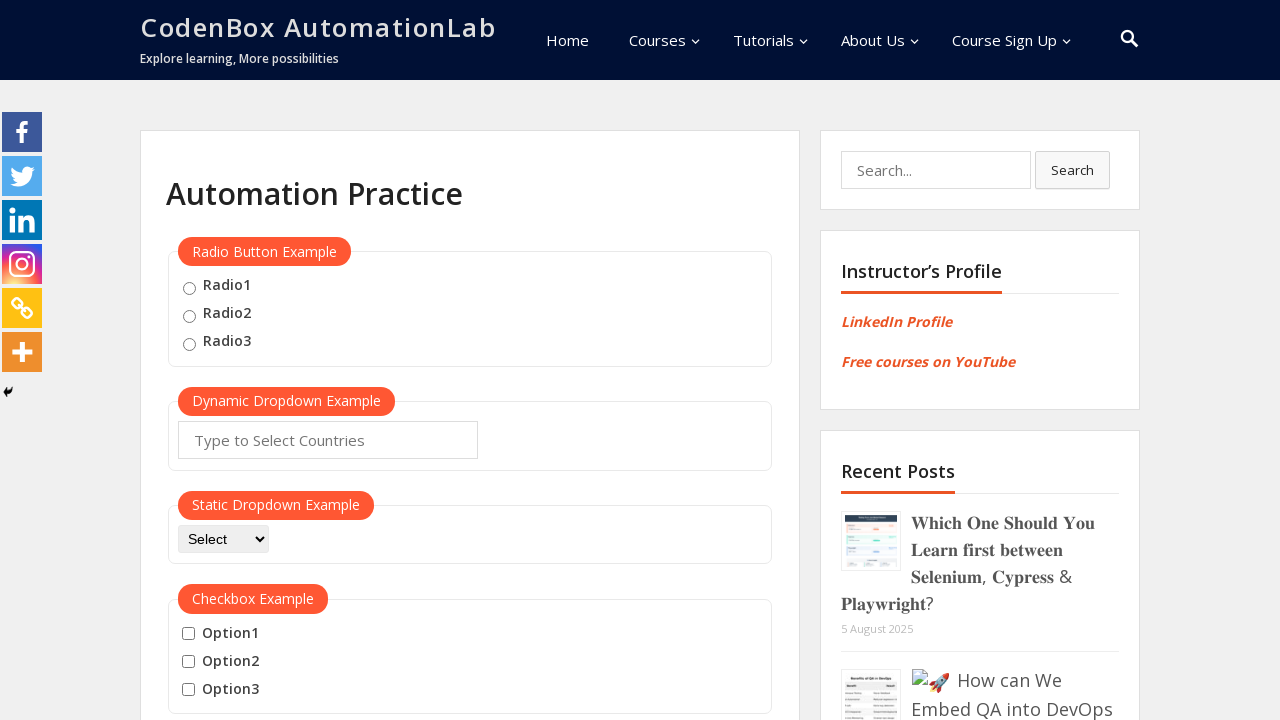

Selected 2 random checkbox indices: [0, 1]
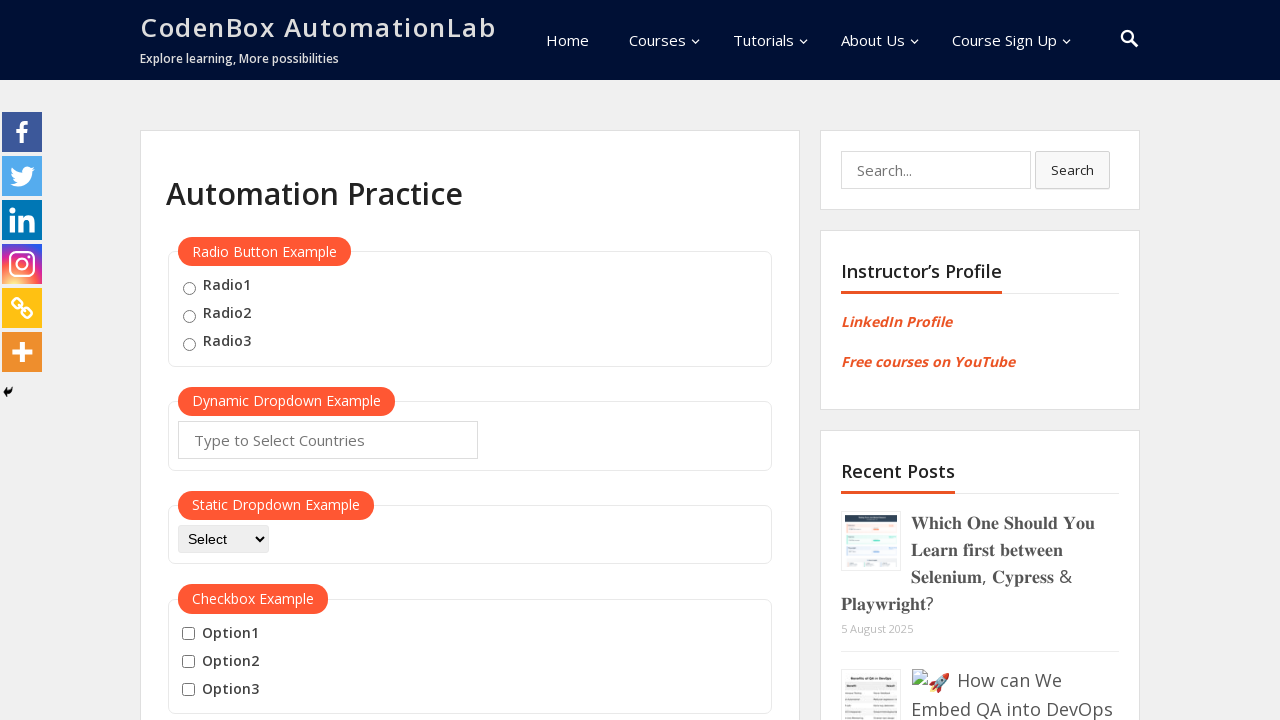

Clicked checkbox at index 0 at (188, 634) on #checkbox-example input >> nth=0
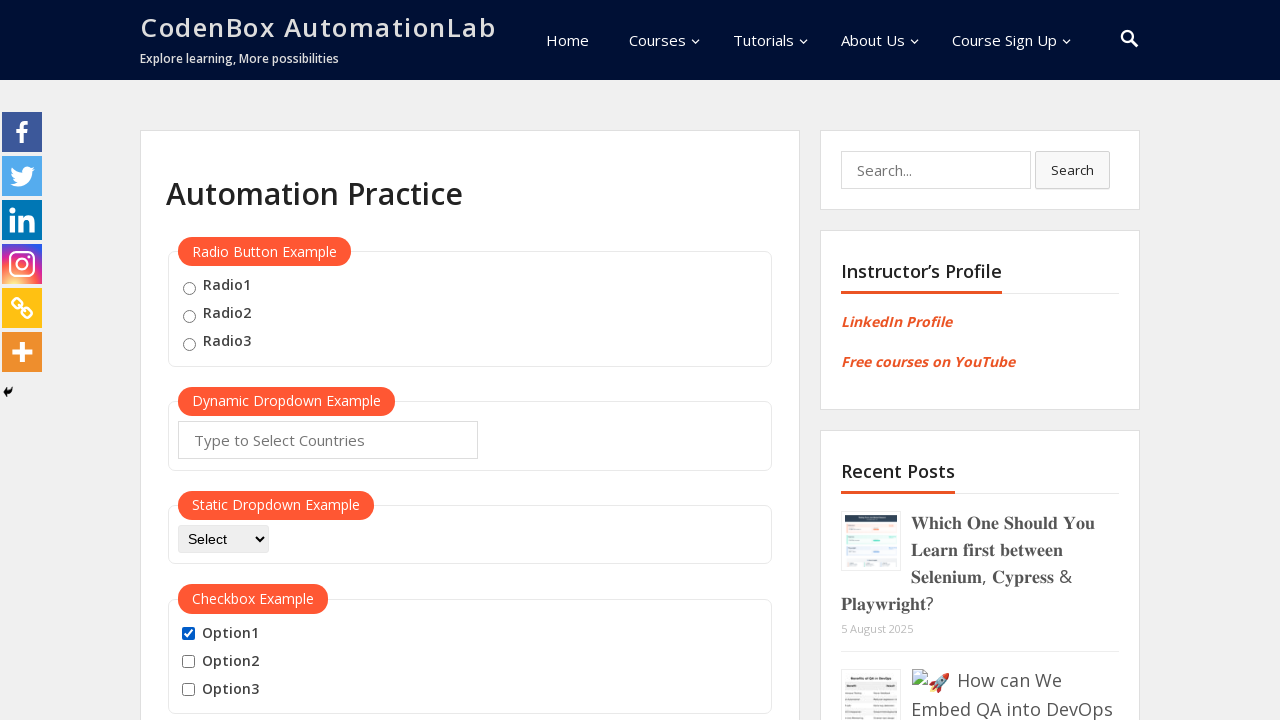

Clicked checkbox at index 1 at (188, 662) on #checkbox-example input >> nth=1
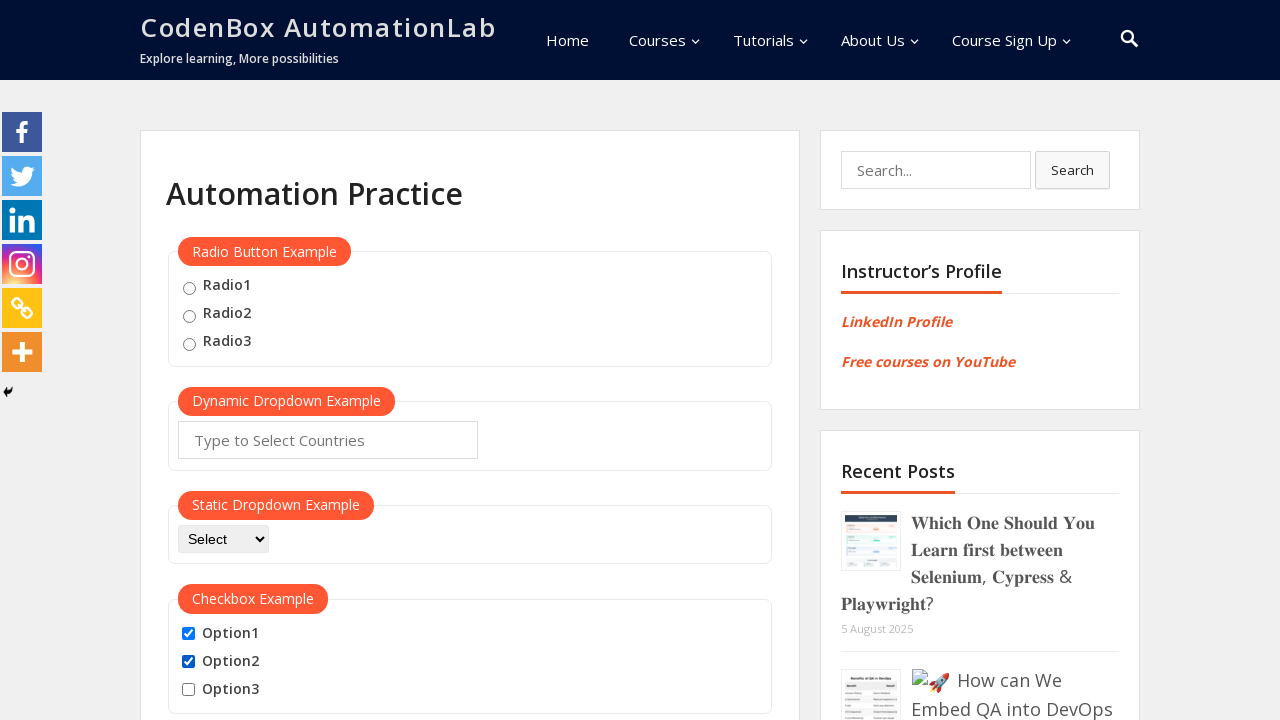

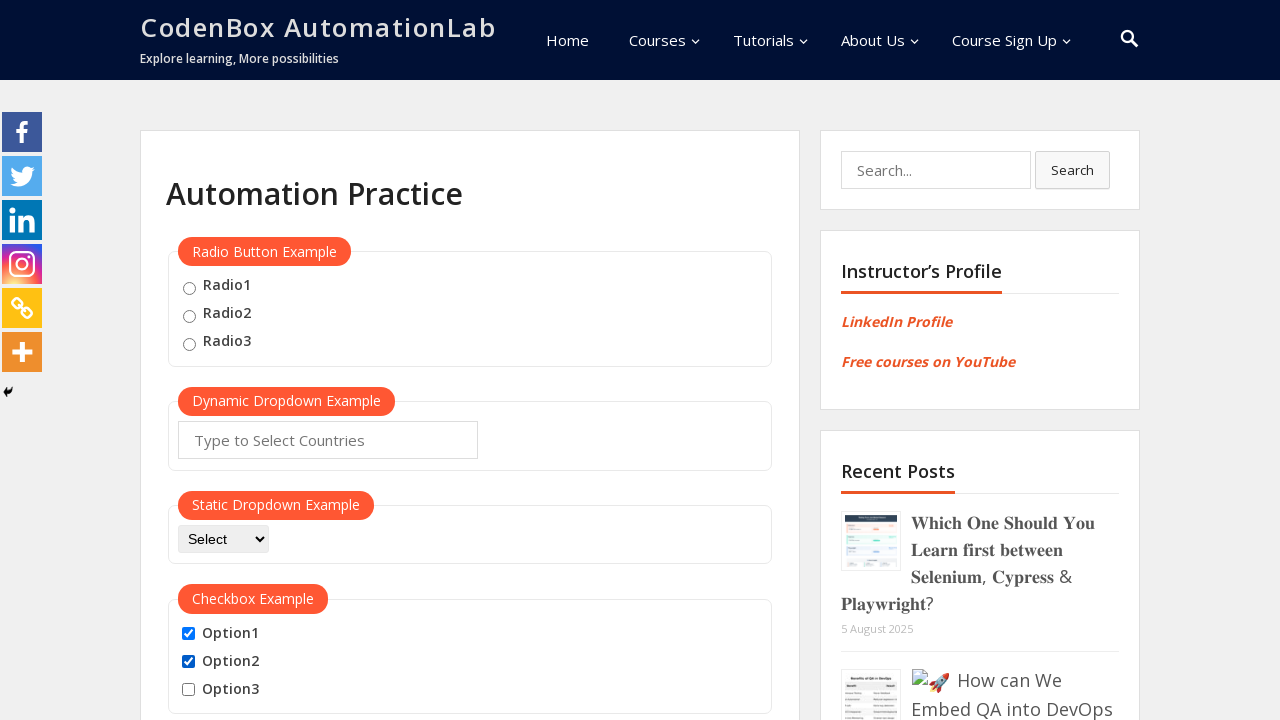